Security fuzz testing that attempts to inject XSS payloads into various input fields on the page and clicks buttons to test for script execution vulnerabilities.

Starting URL: https://app.uniswap.org

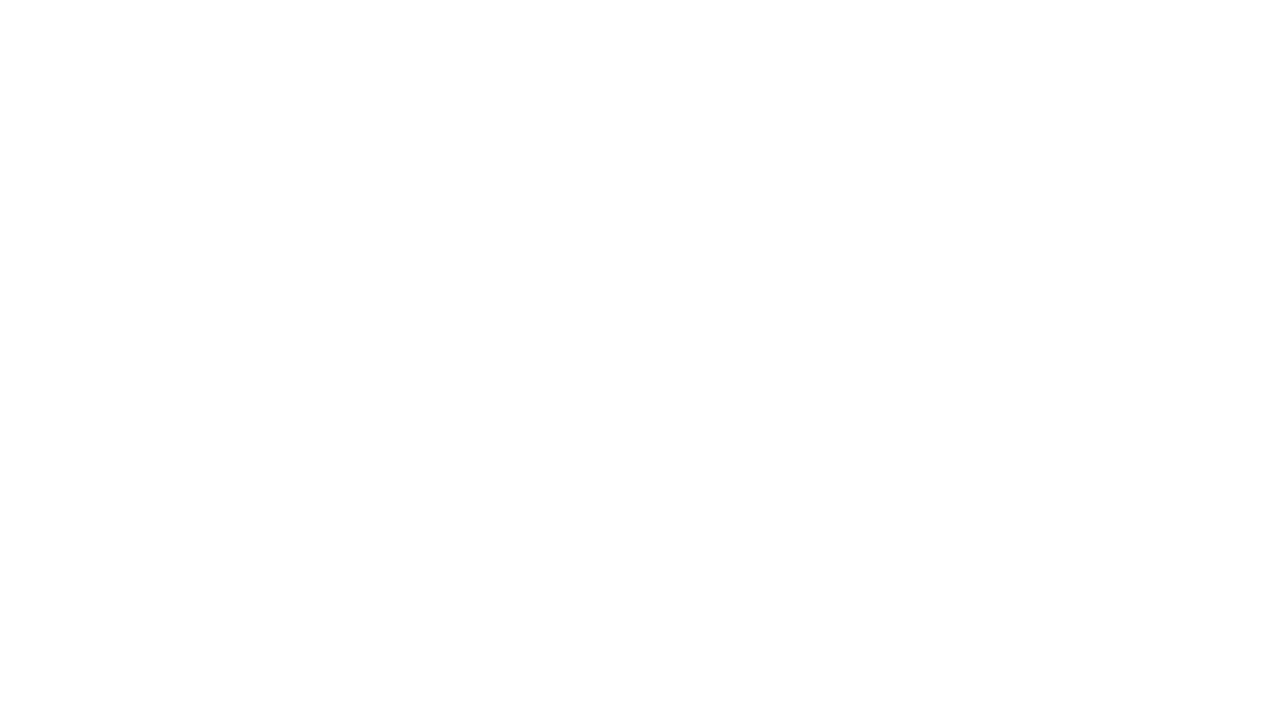

Navigated to Uniswap application
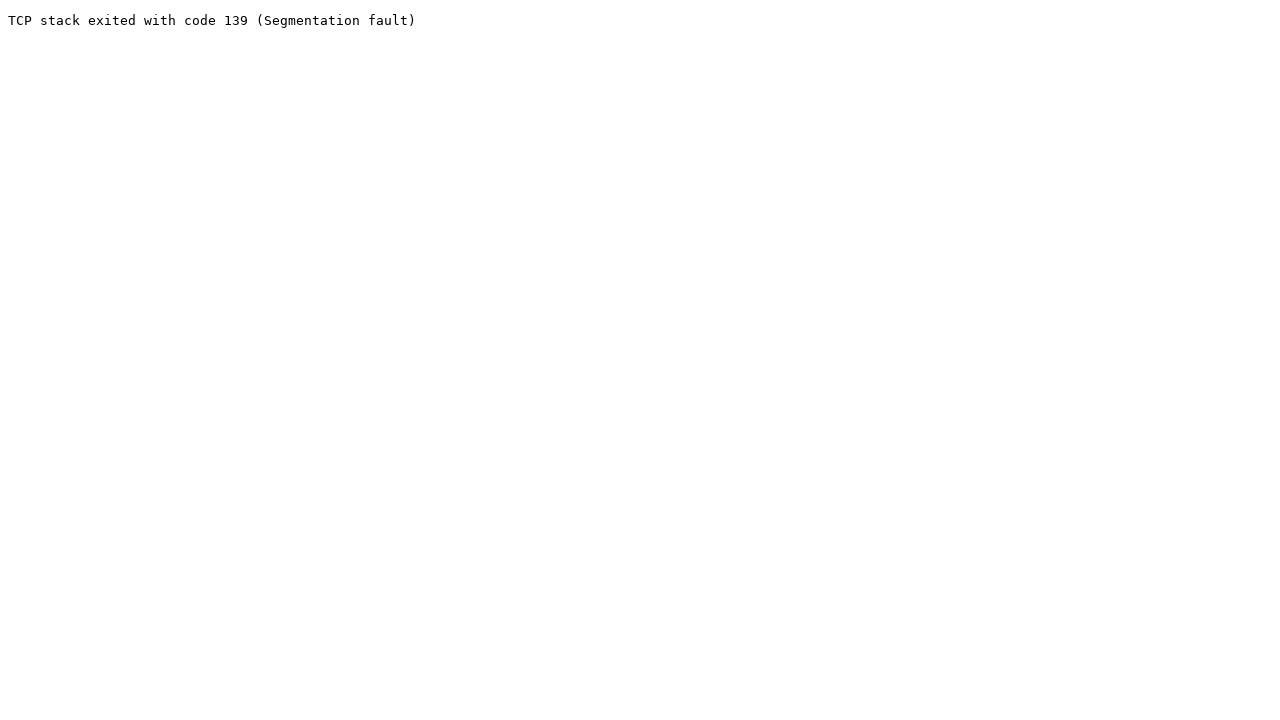

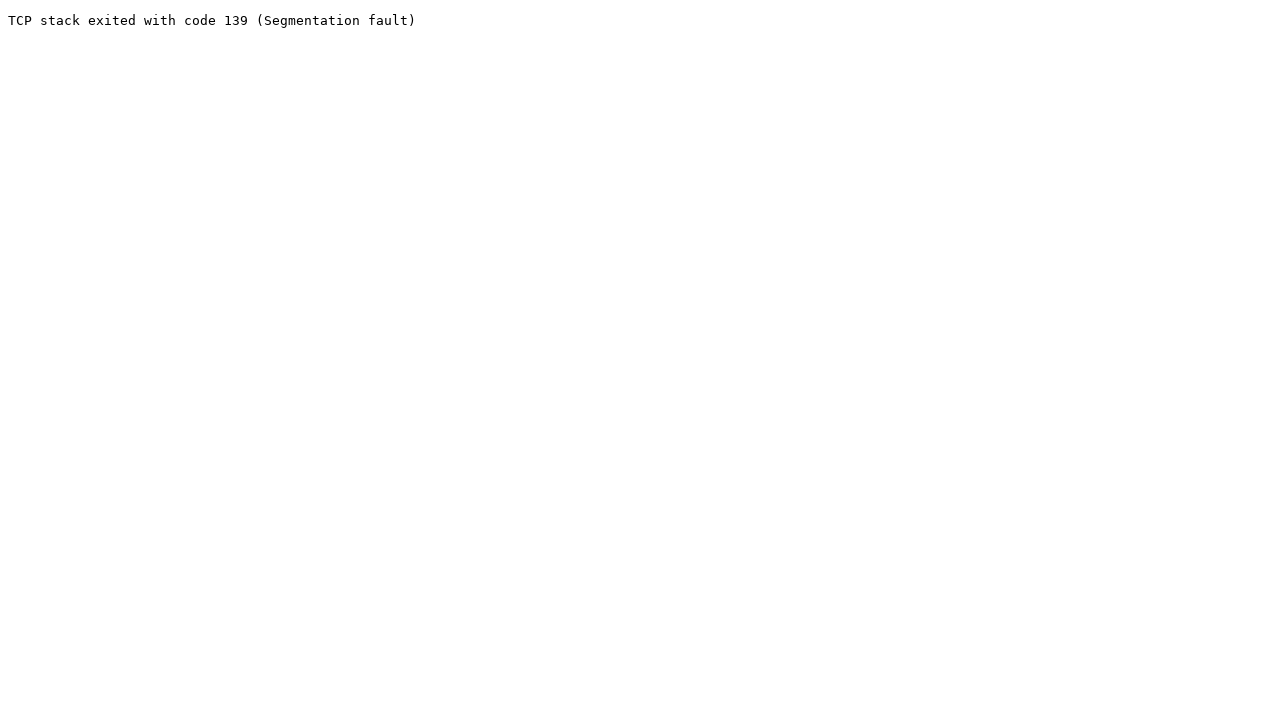